Tests the Carbon code snippet creation tool by selecting Python as the language and entering code text into the editor

Starting URL: https://carbon.now.sh

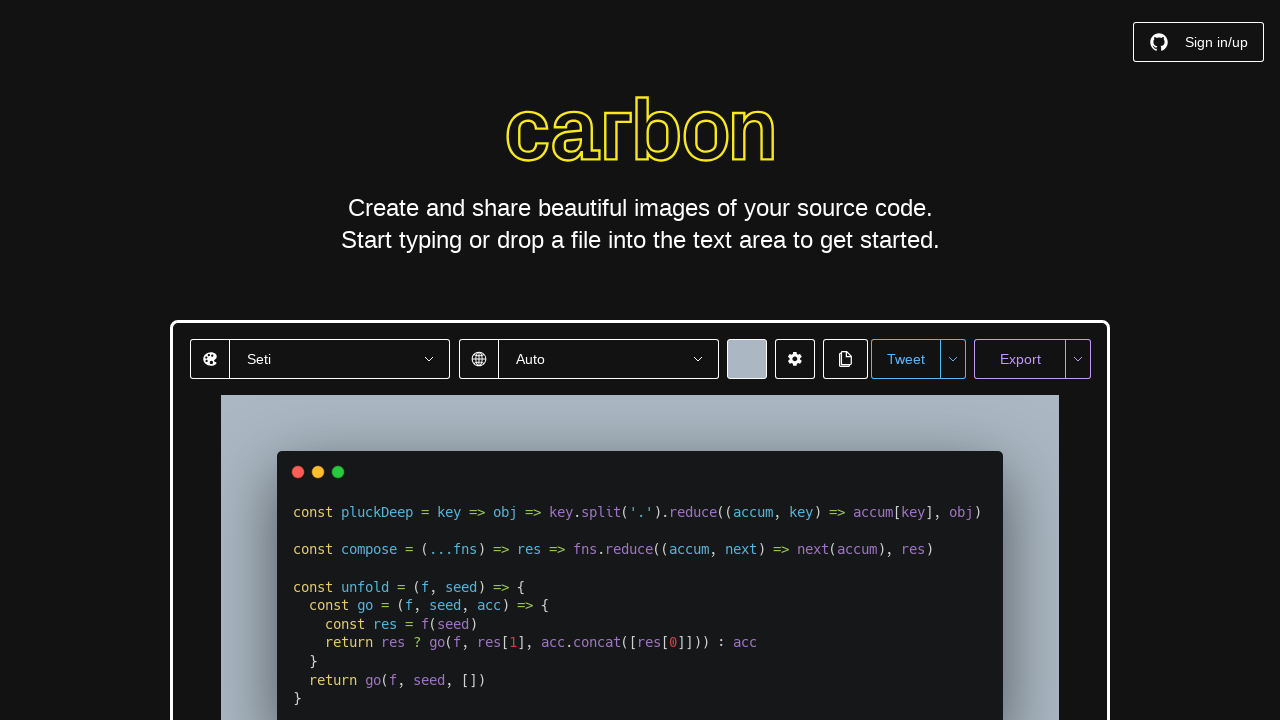

Clicked language dropdown to open options at (604, 359) on xpath=//*[@id="downshift-input-Auto"]
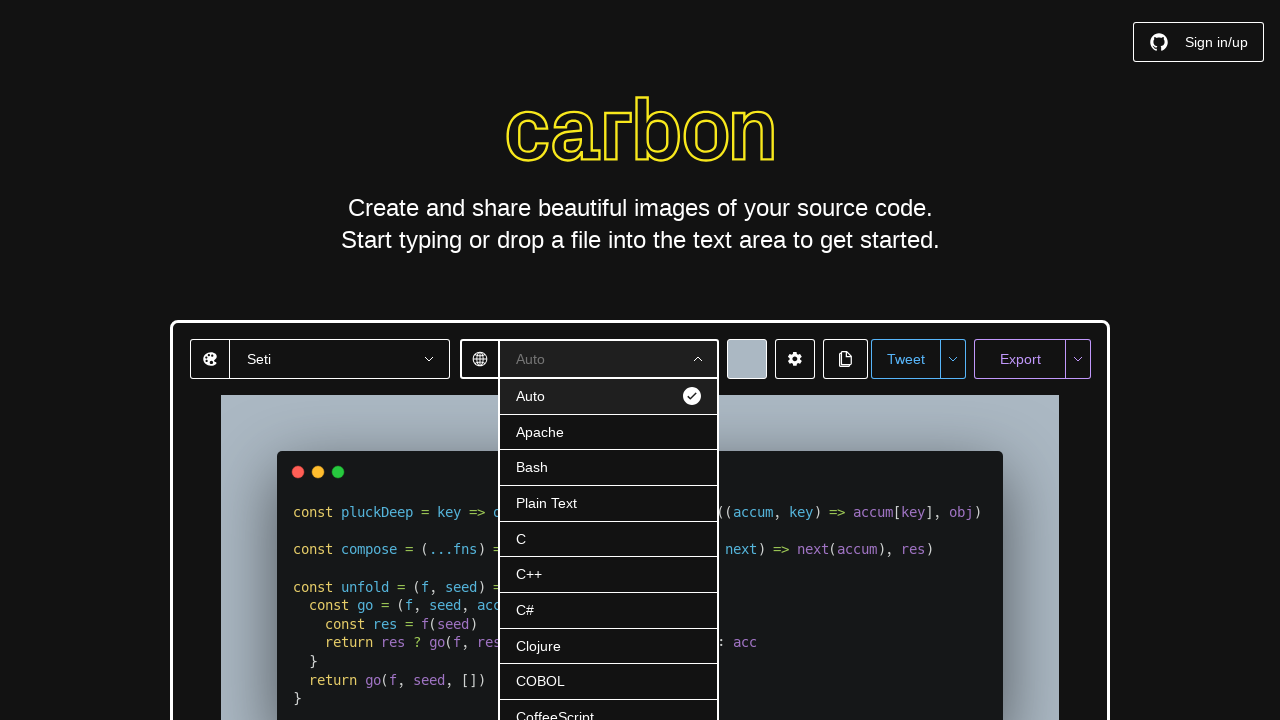

Selected Python from language dropdown at (608, 552) on xpath=//*[@id="downshift-1-item-50"]
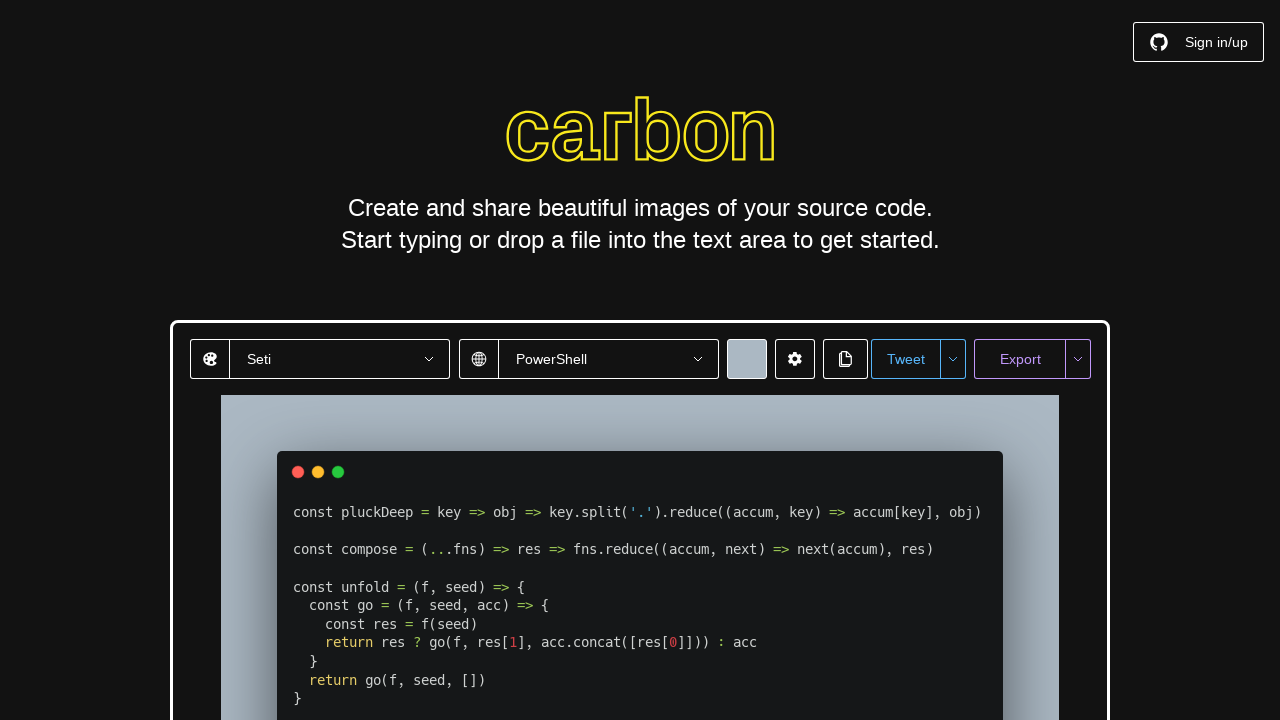

Clicked on code editor area at (650, 584) on xpath=//*[@id="export-container"]/div/div[2]/div/div[4]/div[1]
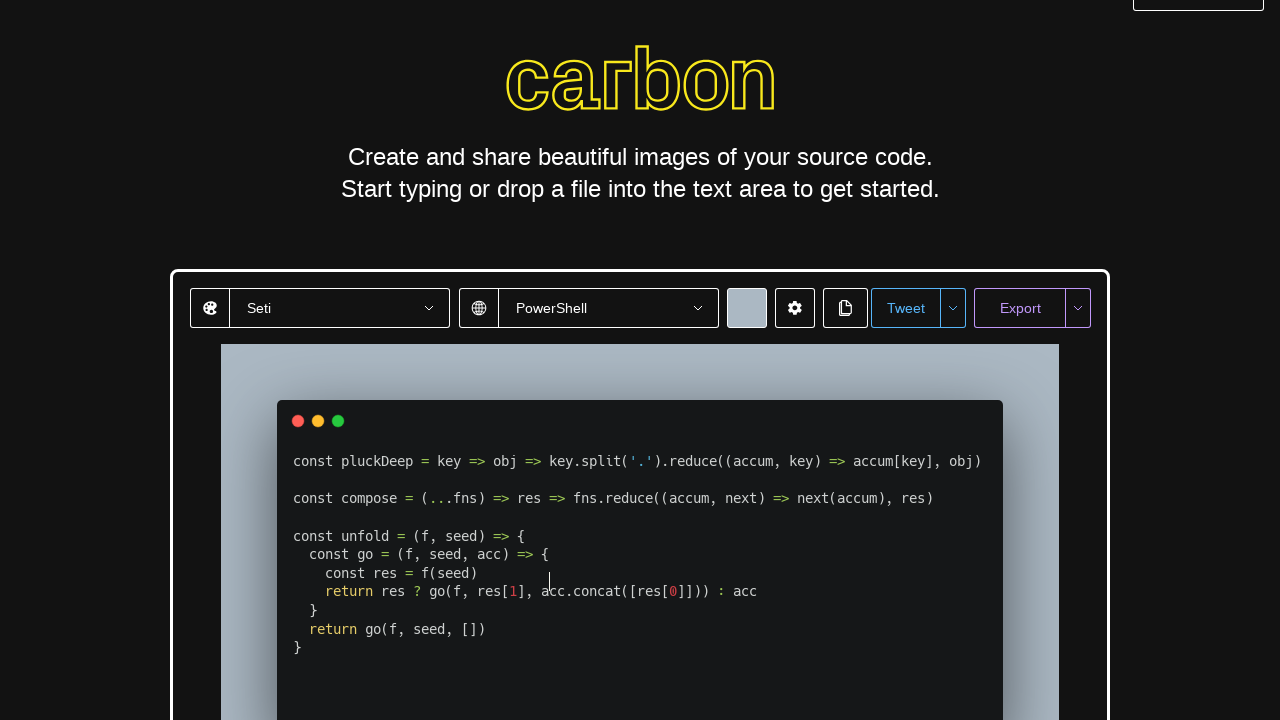

Entered code text 'ola' into editor on //*[@id="export-container"]/div/div[2]/div/div[1]/textarea
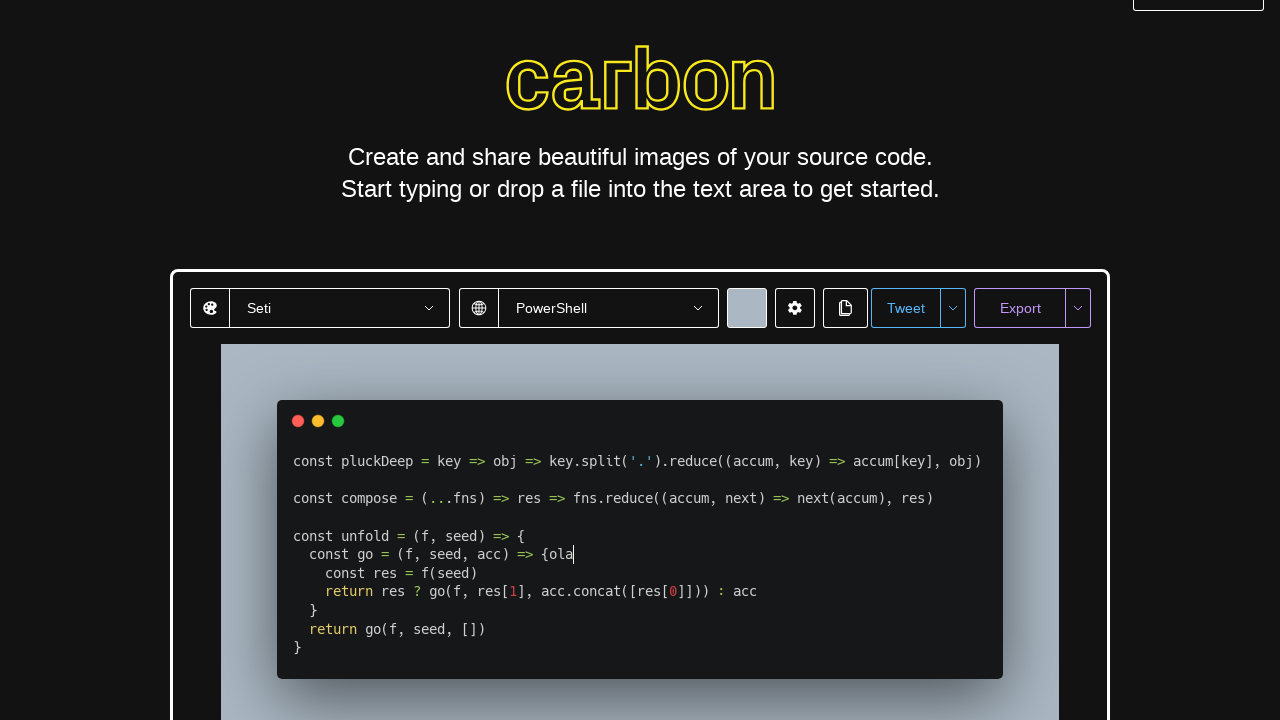

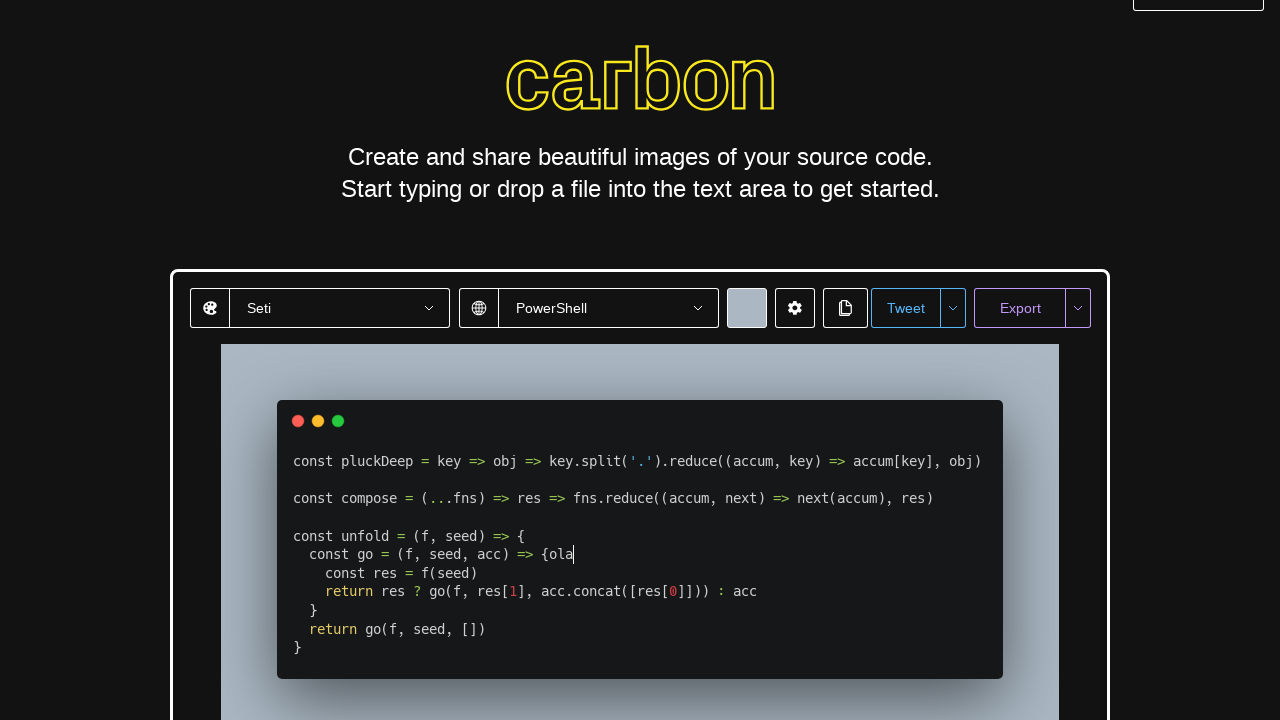